Tests clicking the "All News" button and verifies navigation to the news section, then navigates back

Starting URL: https://www.sport-express.ru/tag/hoakin-bakli-25917/

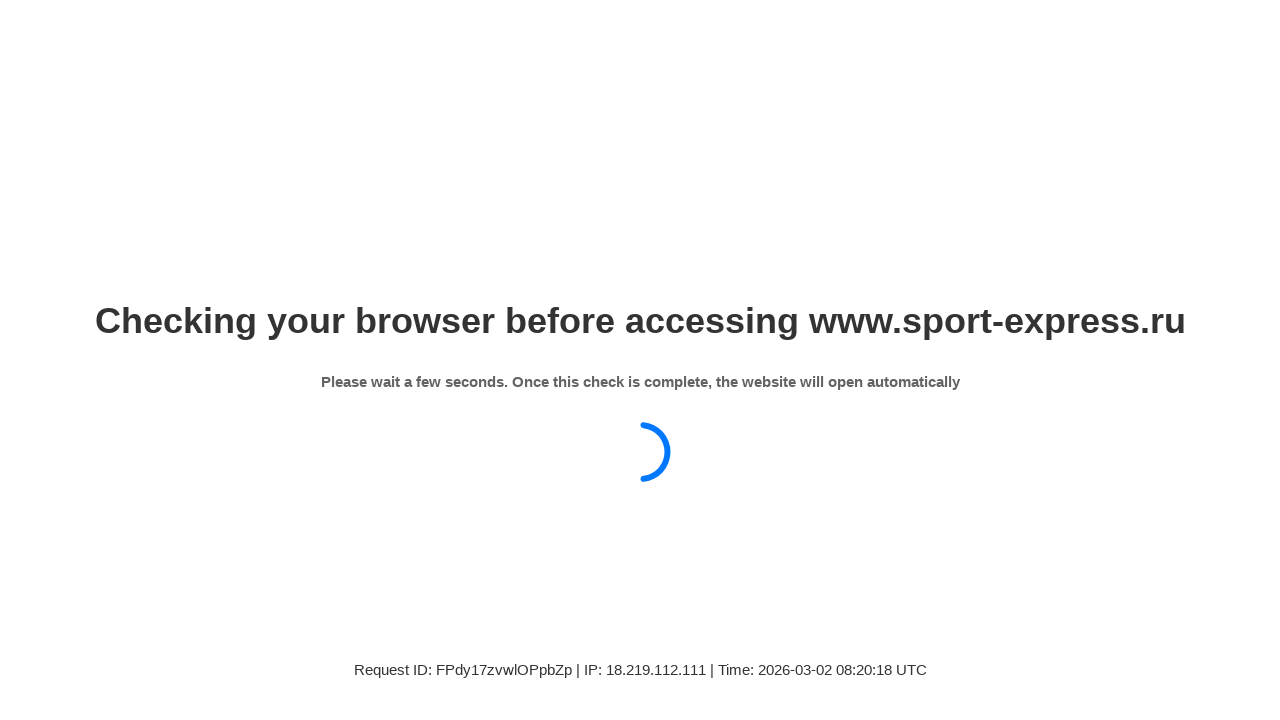

Clicked 'All News' button at (637, 360) on a.se-button.se-button--size-big.se-last-materials__all
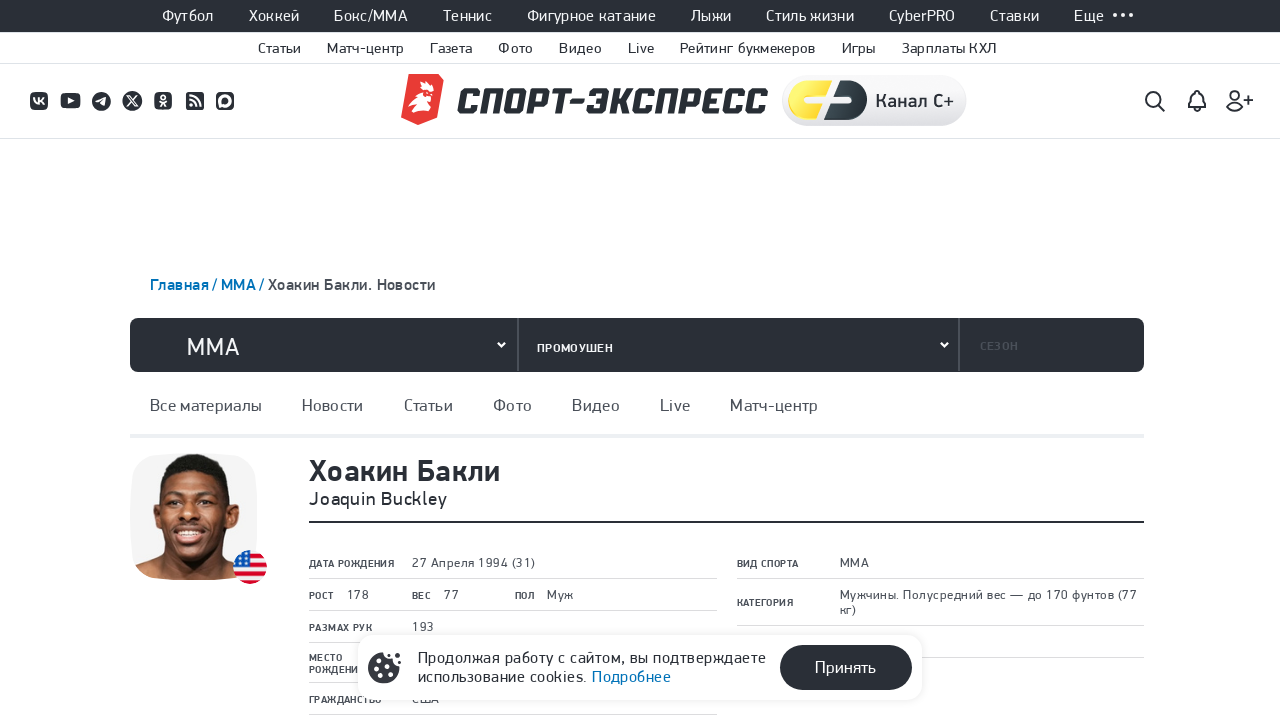

Navigated to news section at https://www.sport-express.ru/tag/hoakin-bakli-25917/news/
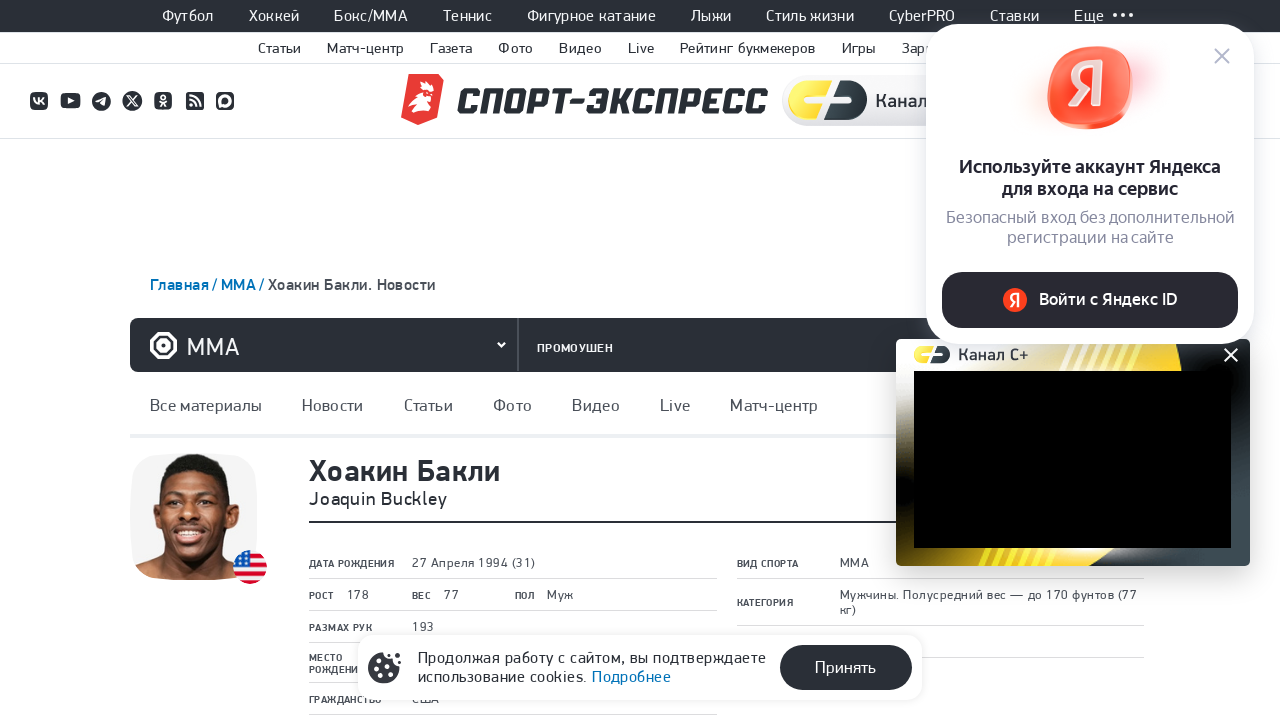

Navigated back to tag page
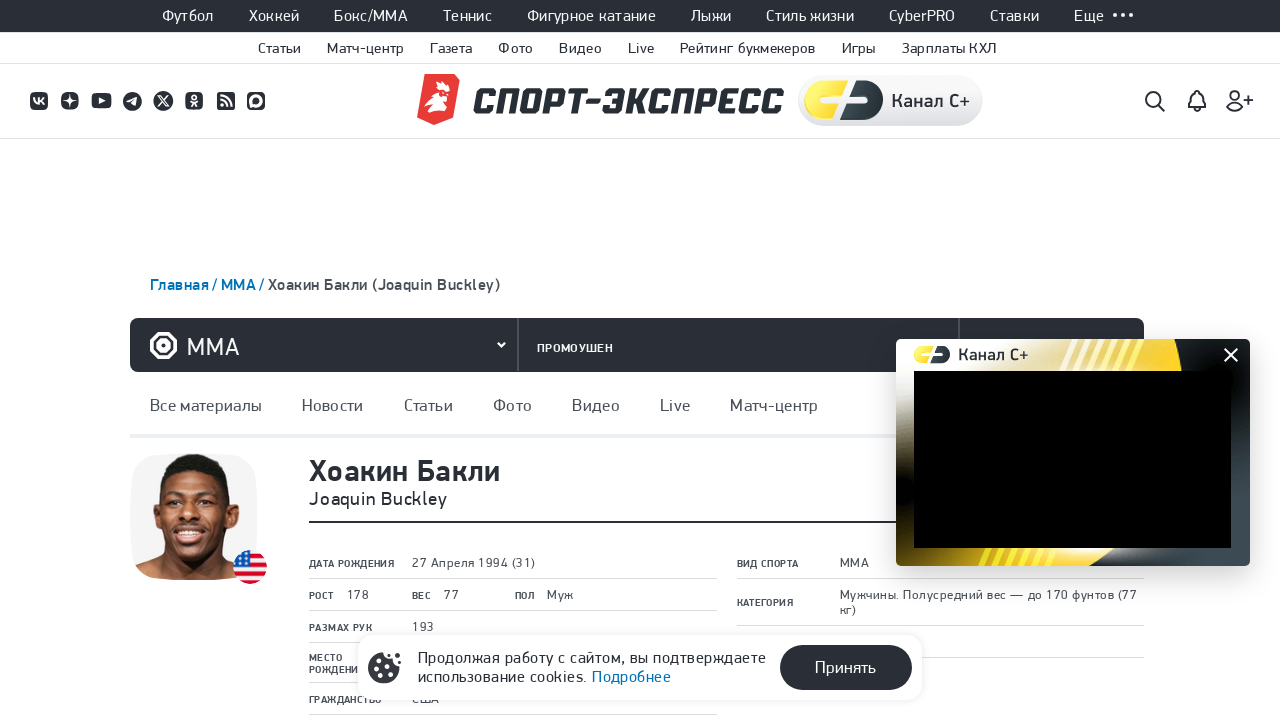

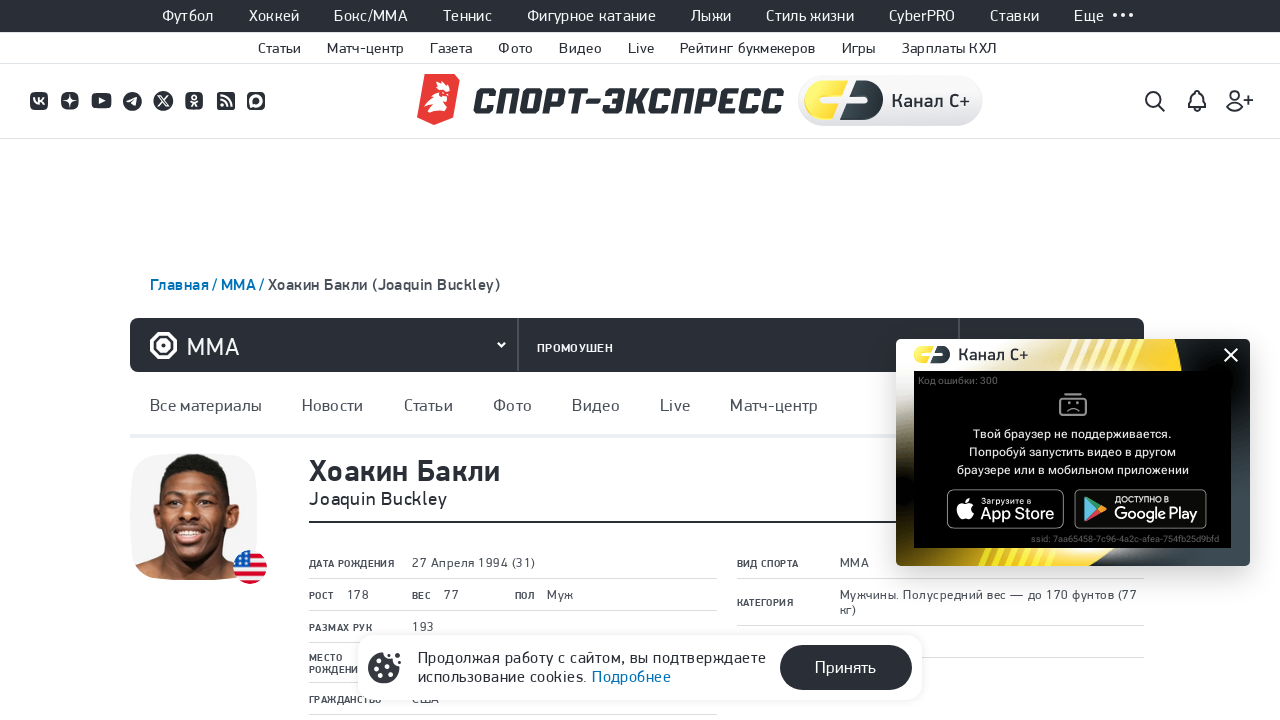